Tests calendar date picker by selecting a date in 2028 and validating the input fields display the correct month, day, and year values

Starting URL: https://rahulshettyacademy.com/seleniumPractise/#/offers

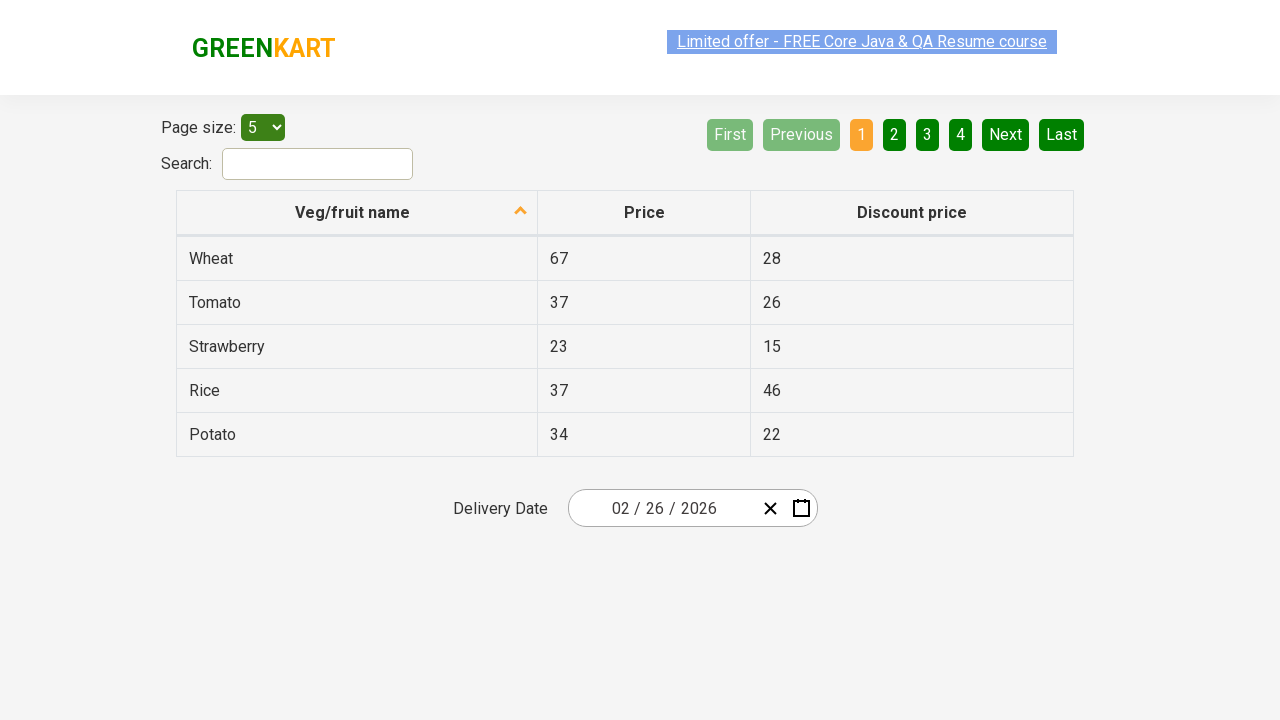

Clicked calendar date picker to open it at (662, 508) on .react-date-picker__inputGroup
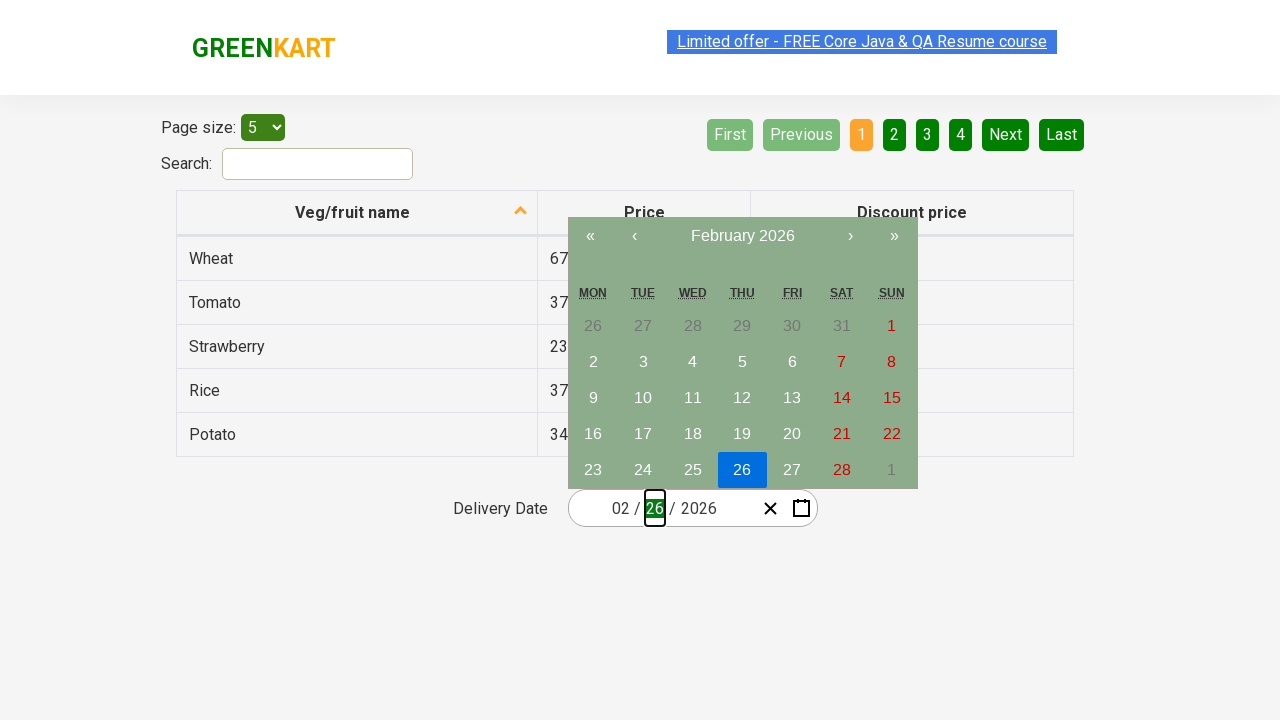

Clicked navigation label to navigate towards year view at (742, 236) on .react-calendar__navigation__label
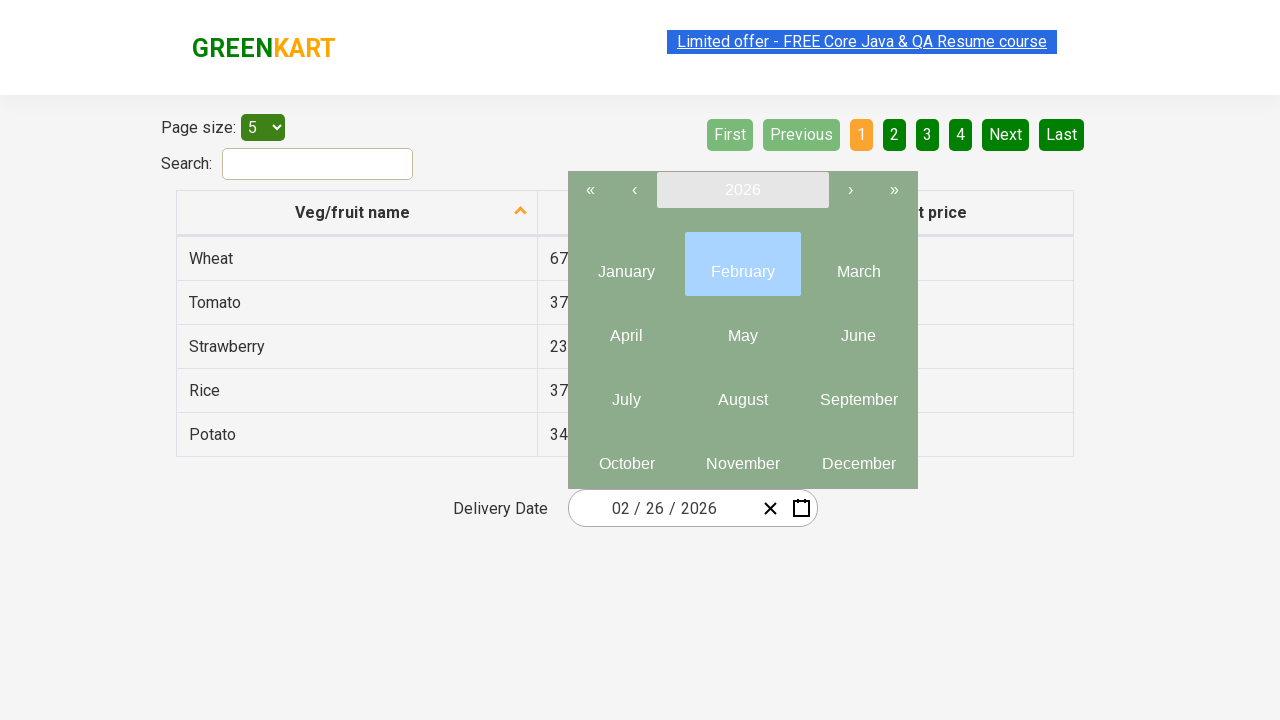

Clicked navigation label again to reach year view at (742, 190) on .react-calendar__navigation__label
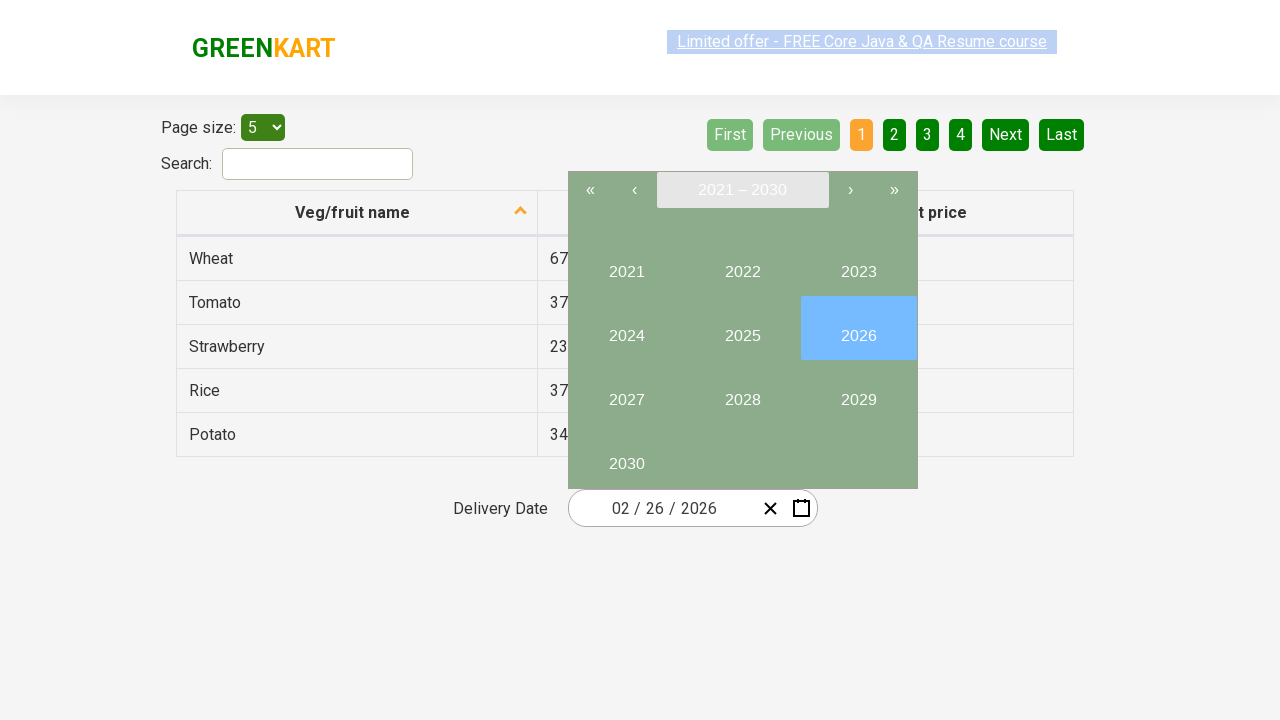

Selected year 2028 from calendar at (742, 392) on text=2028
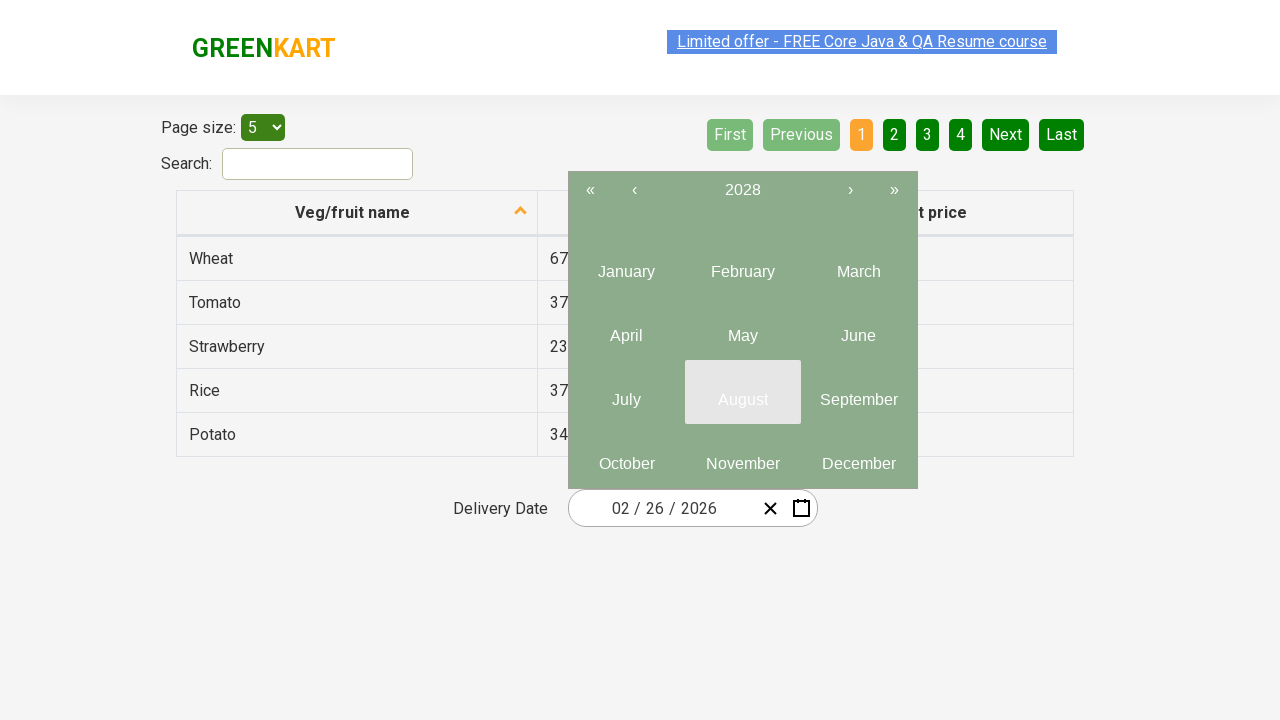

Selected month 5 (May) from calendar at (742, 328) on .react-calendar__tile.react-calendar__year-view__months__month >> nth=4
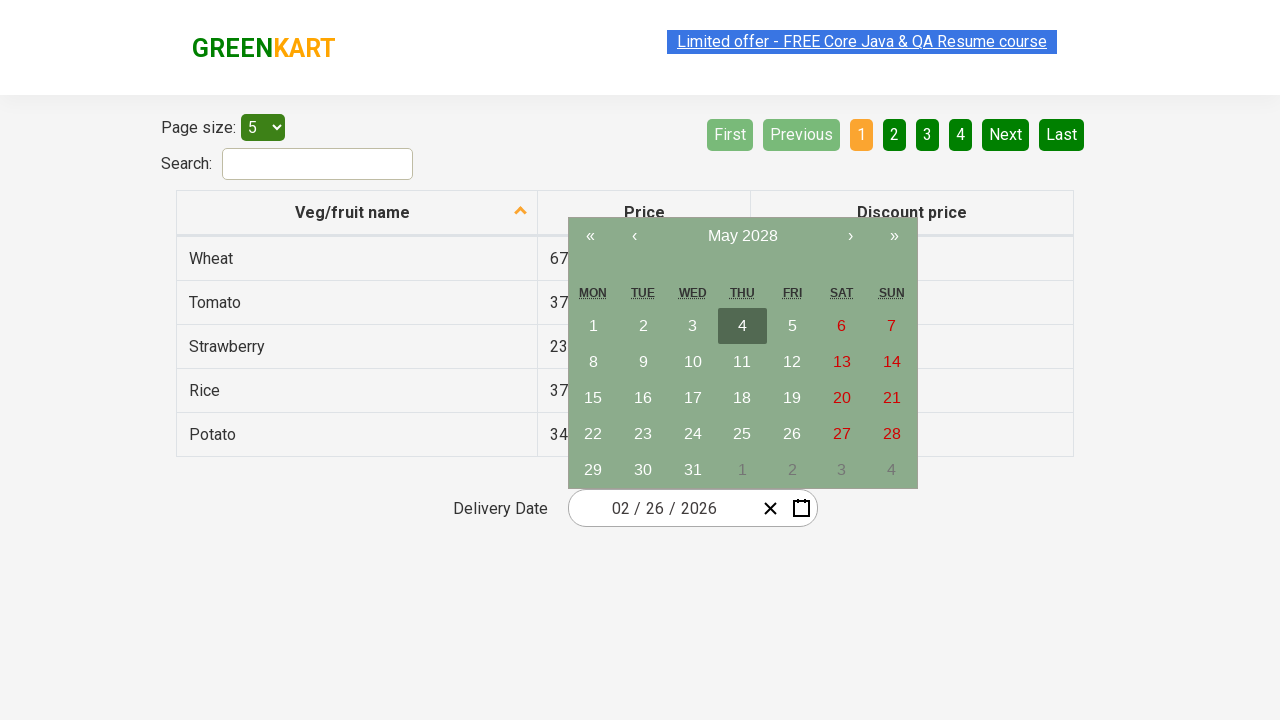

Selected day 15 from calendar at (593, 398) on //abbr[text()='15']
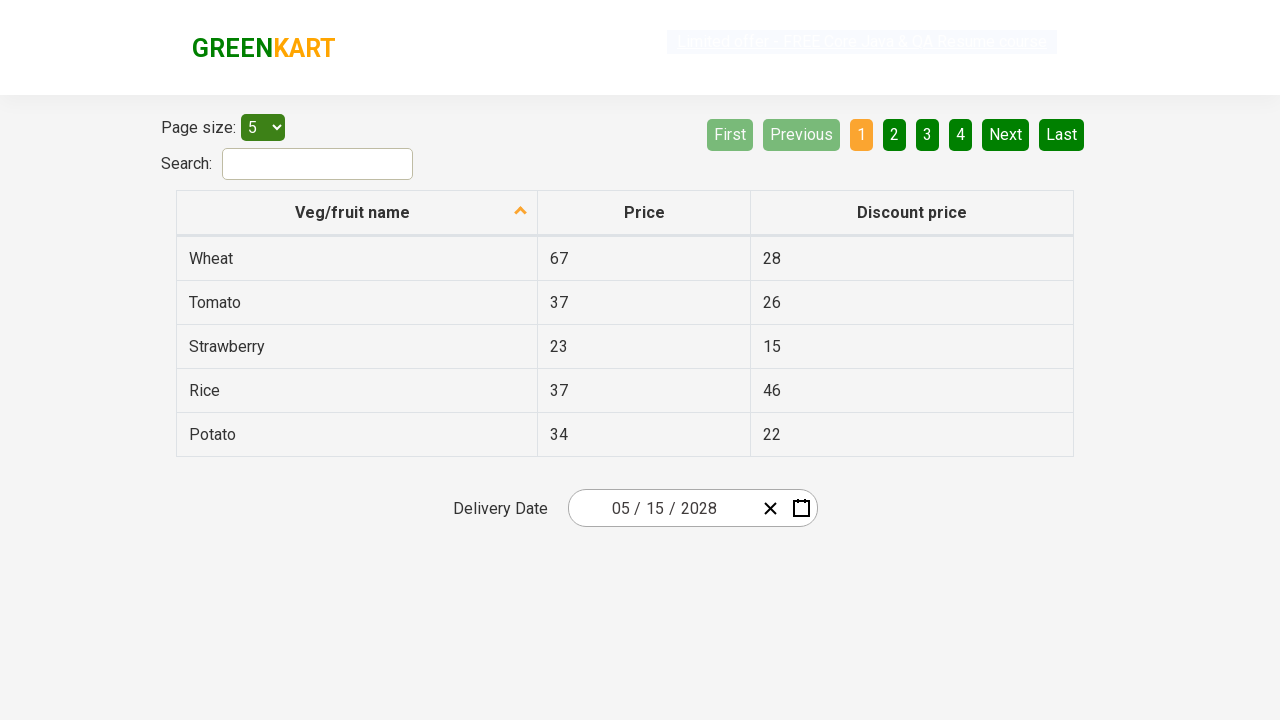

Retrieved input field value at index 1: 5
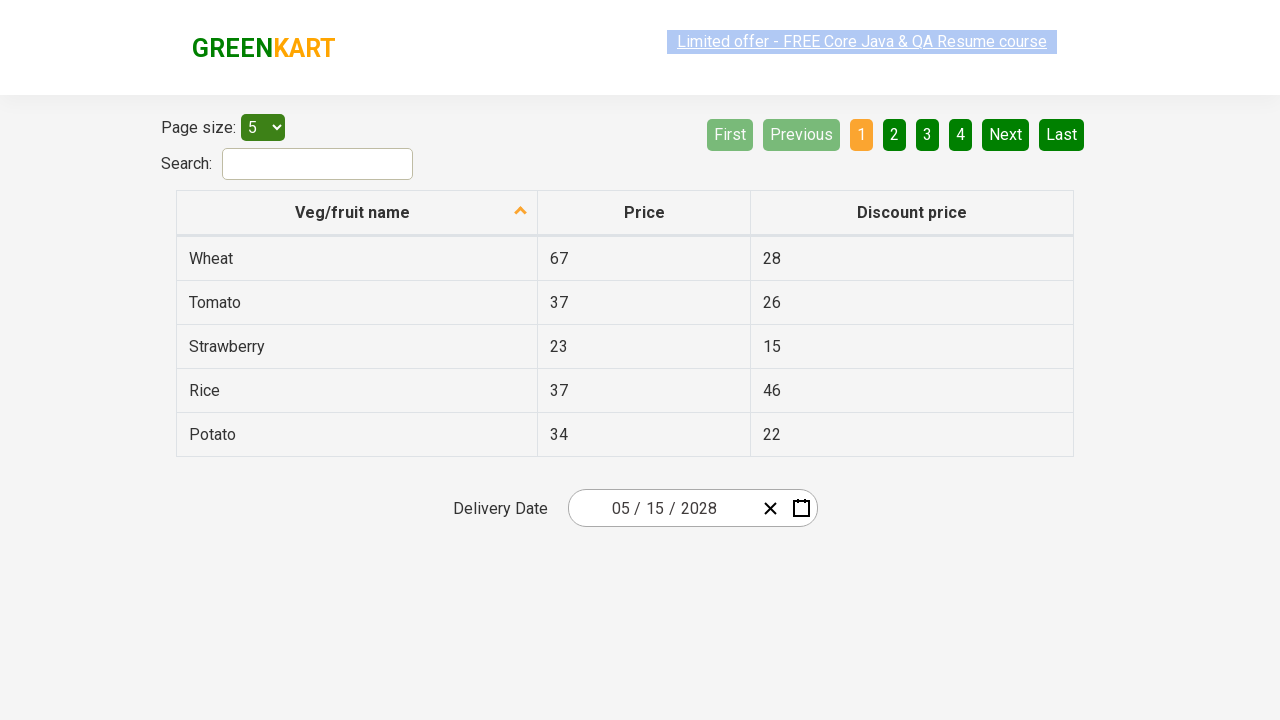

Validated input field 1 matches expected value 5
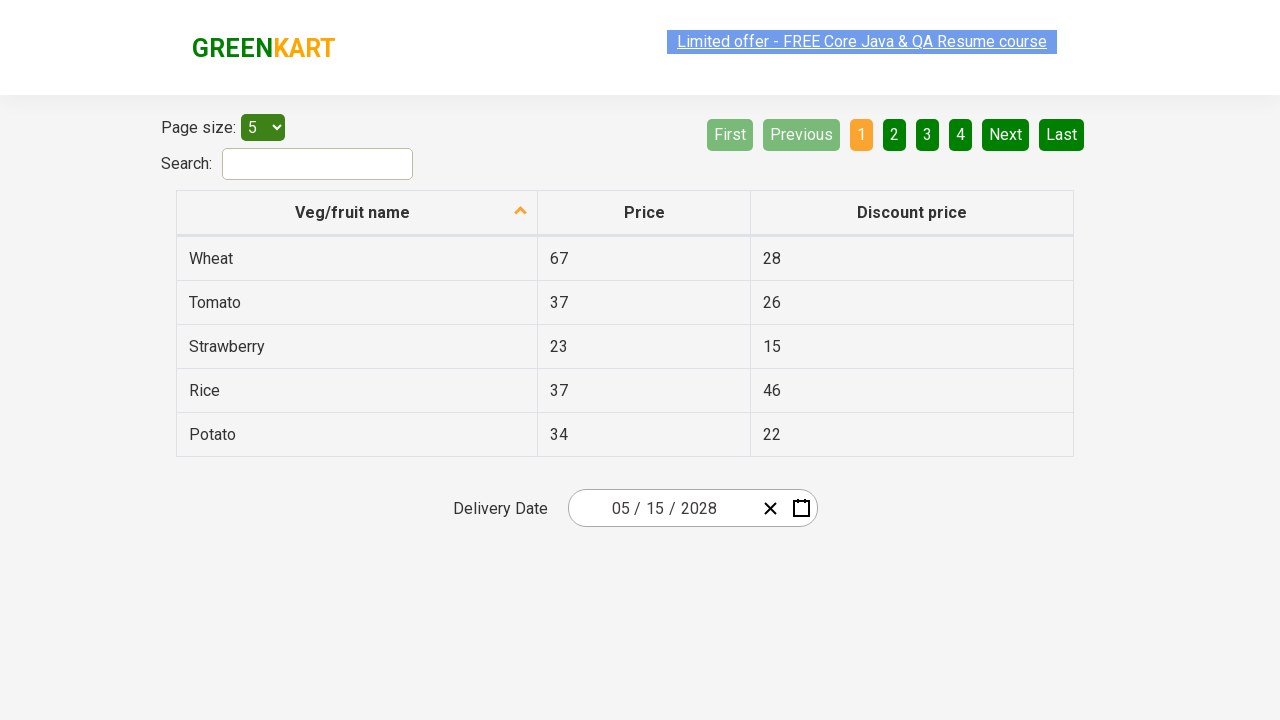

Retrieved input field value at index 2: 15
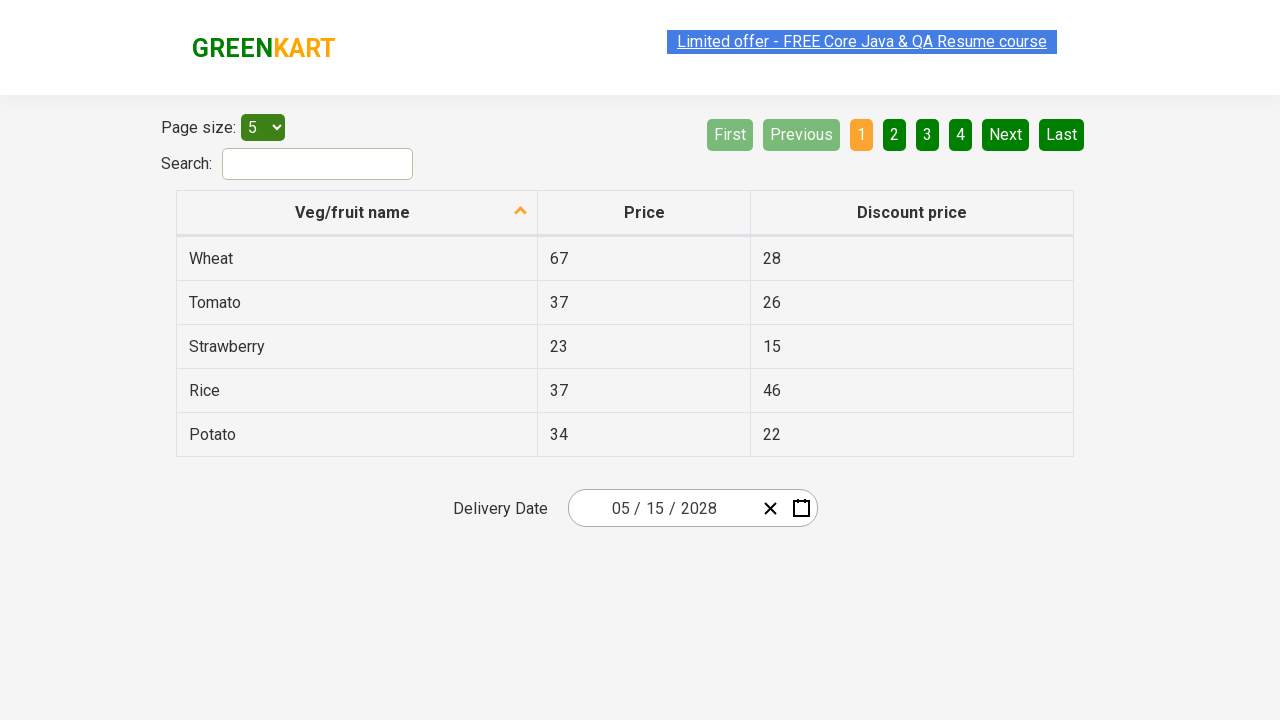

Validated input field 2 matches expected value 15
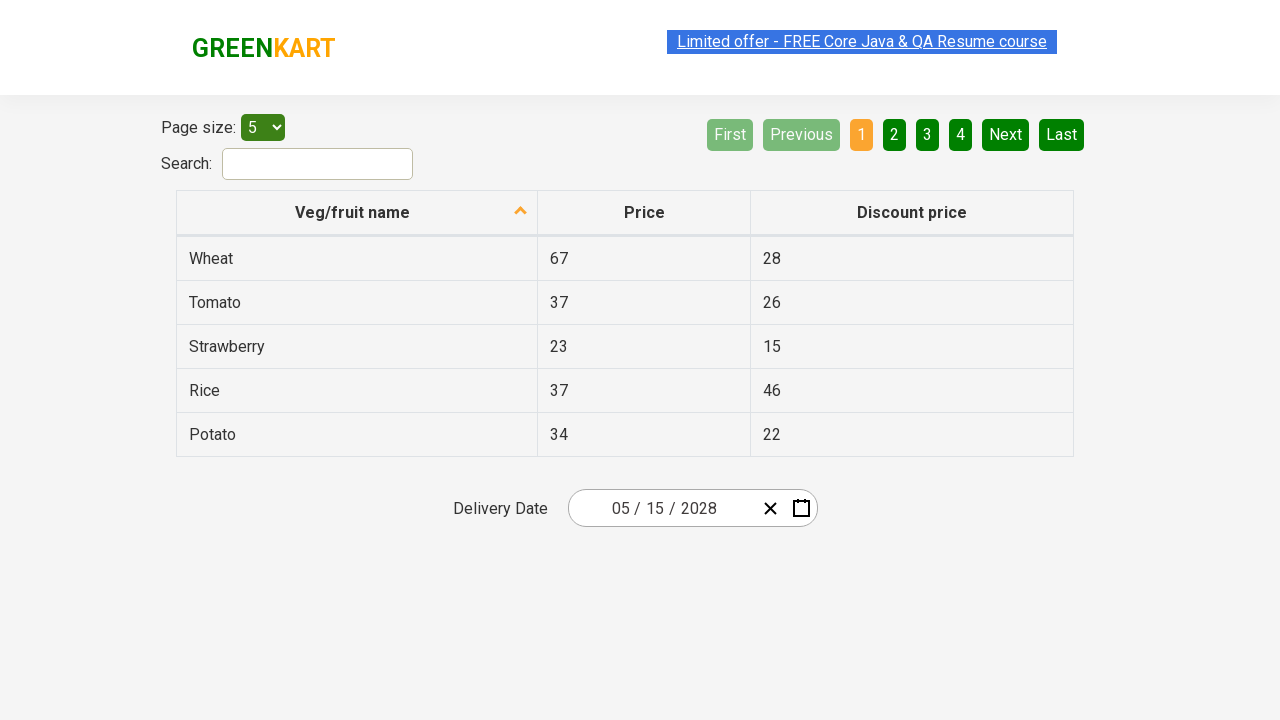

Retrieved input field value at index 3: 2028
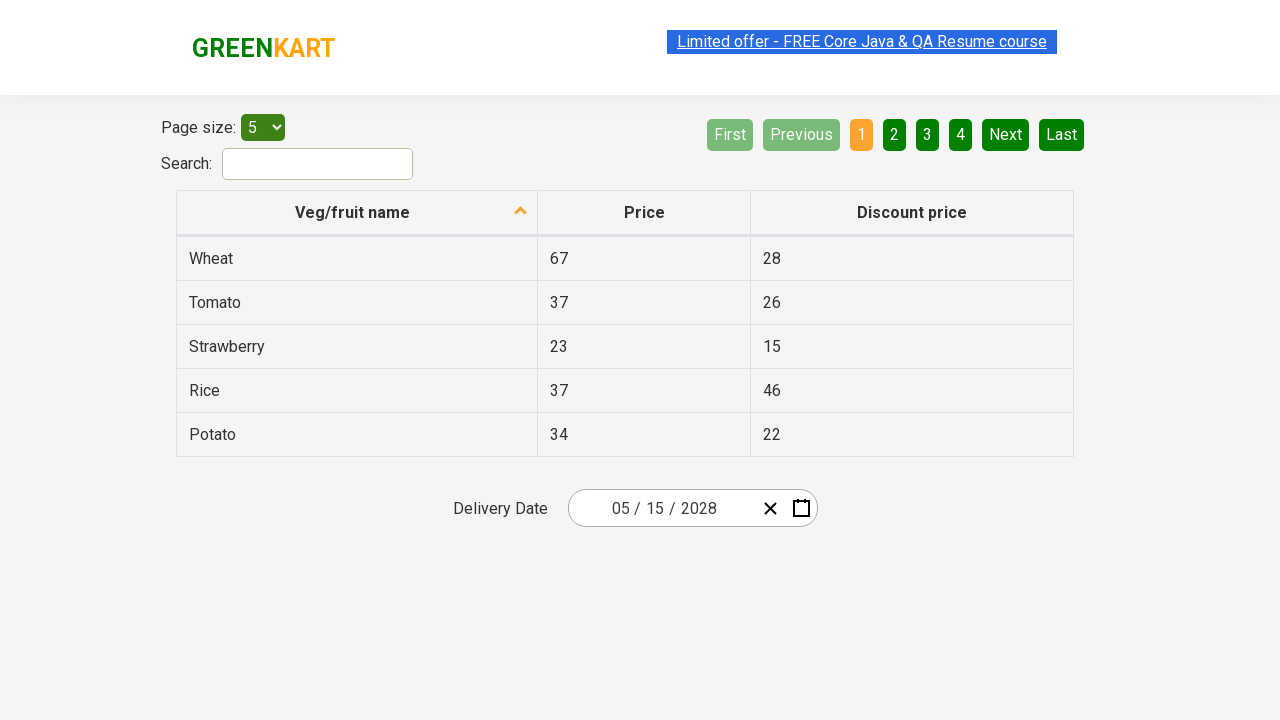

Validated input field 3 matches expected value 2028
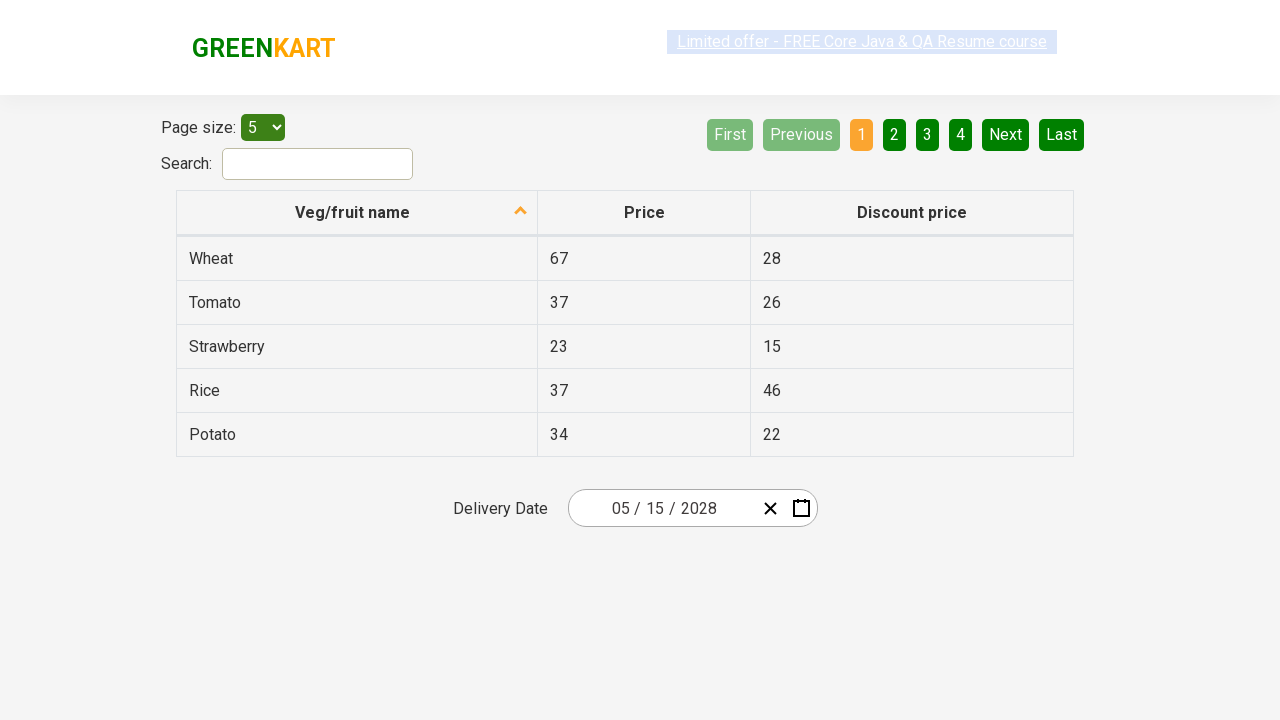

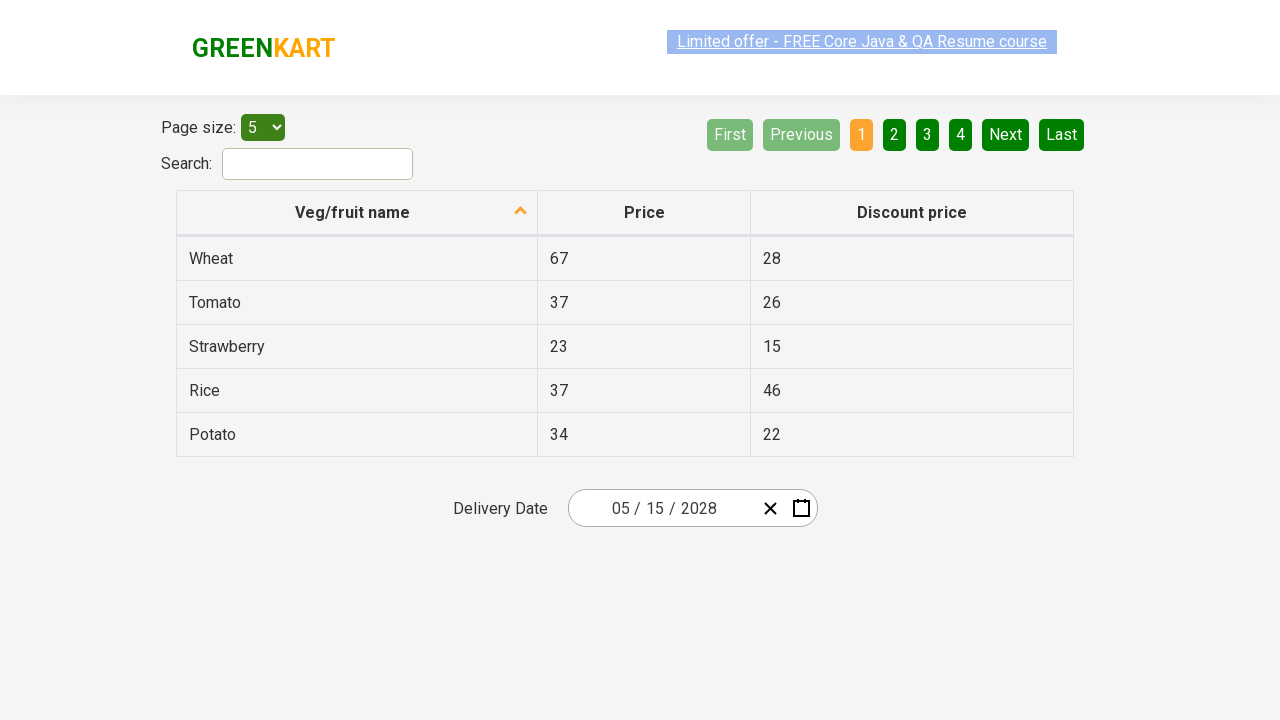